Tests that the Clear completed button displays the correct text when there are completed items.

Starting URL: https://demo.playwright.dev/todomvc

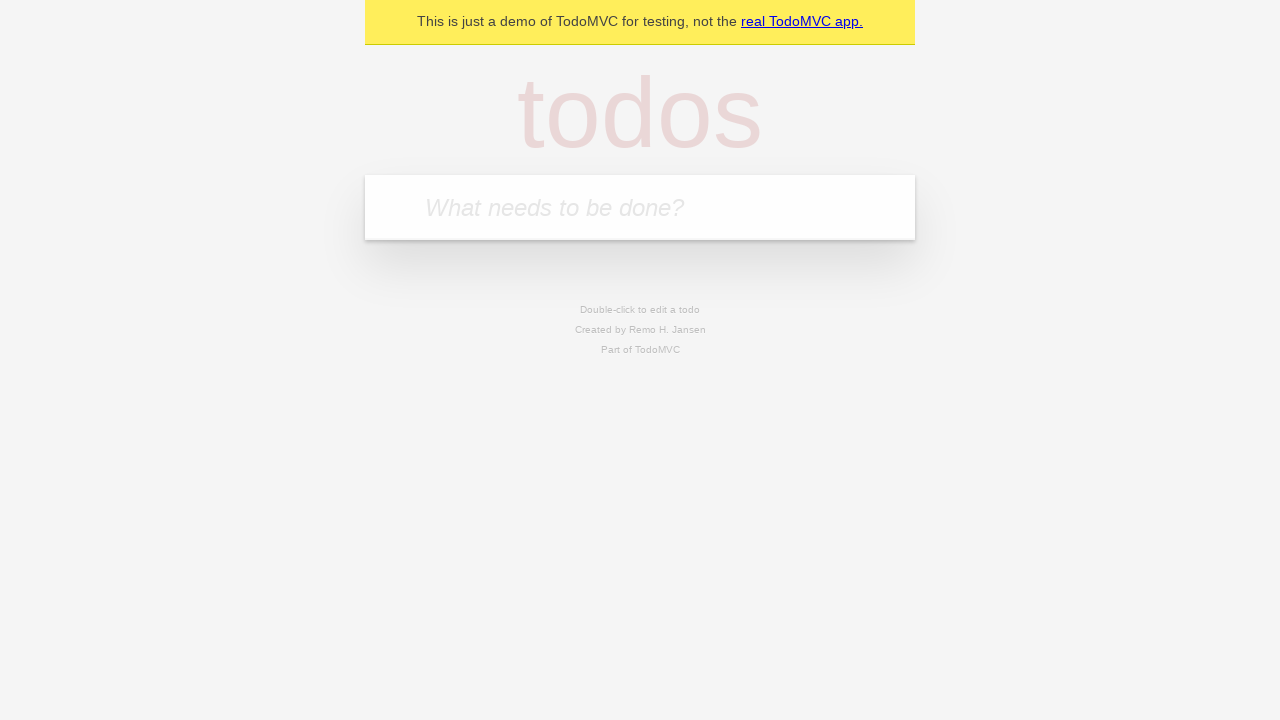

Filled todo input with 'buy some cheese' on internal:attr=[placeholder="What needs to be done?"i]
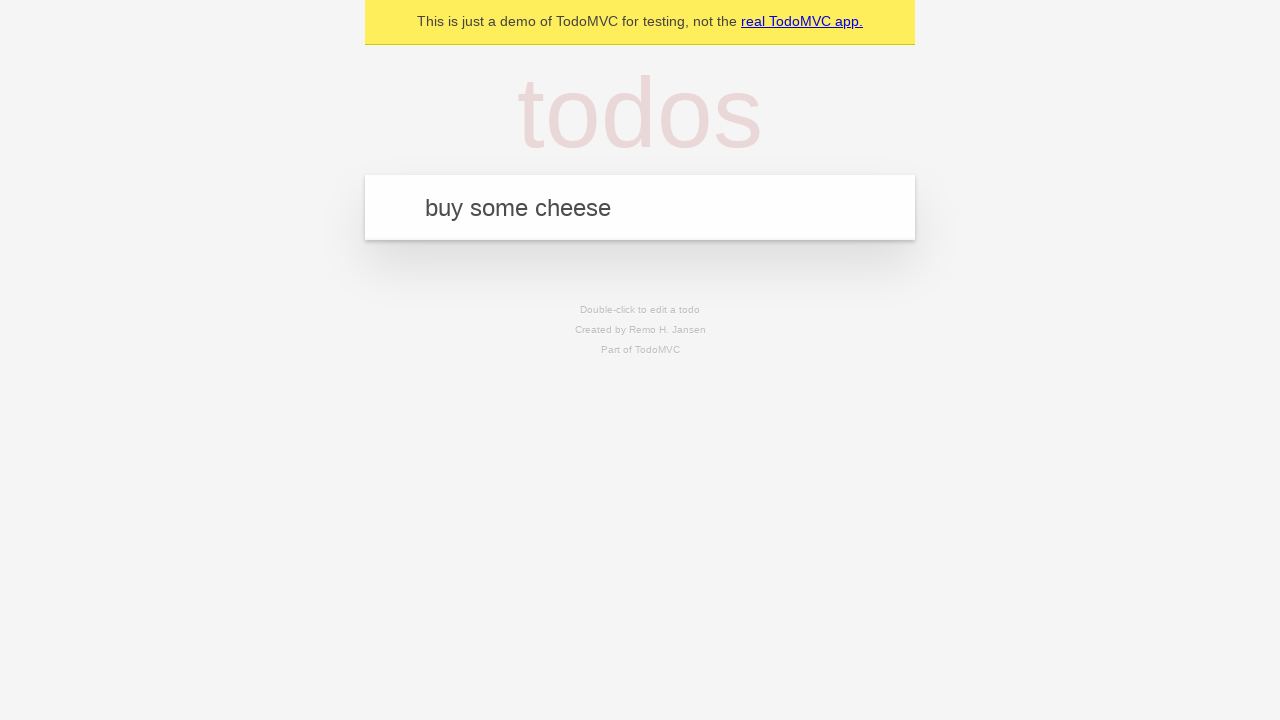

Pressed Enter to add first todo item on internal:attr=[placeholder="What needs to be done?"i]
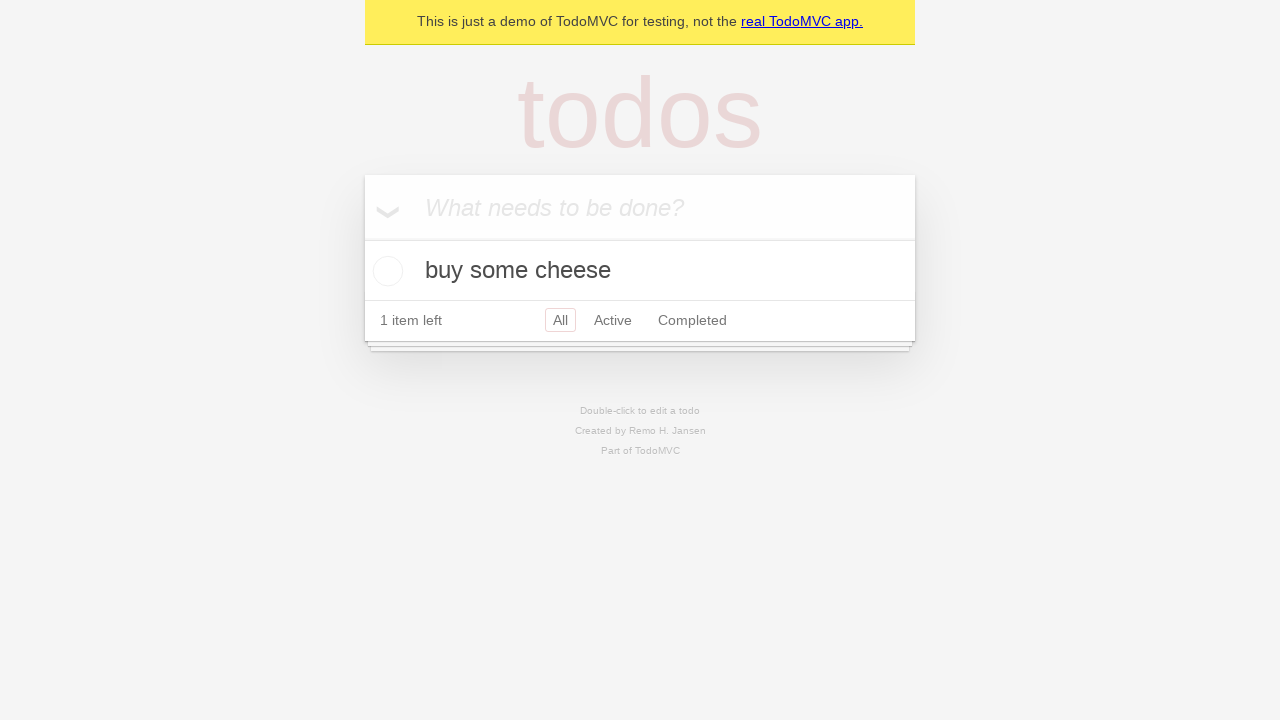

Filled todo input with 'feed the cat' on internal:attr=[placeholder="What needs to be done?"i]
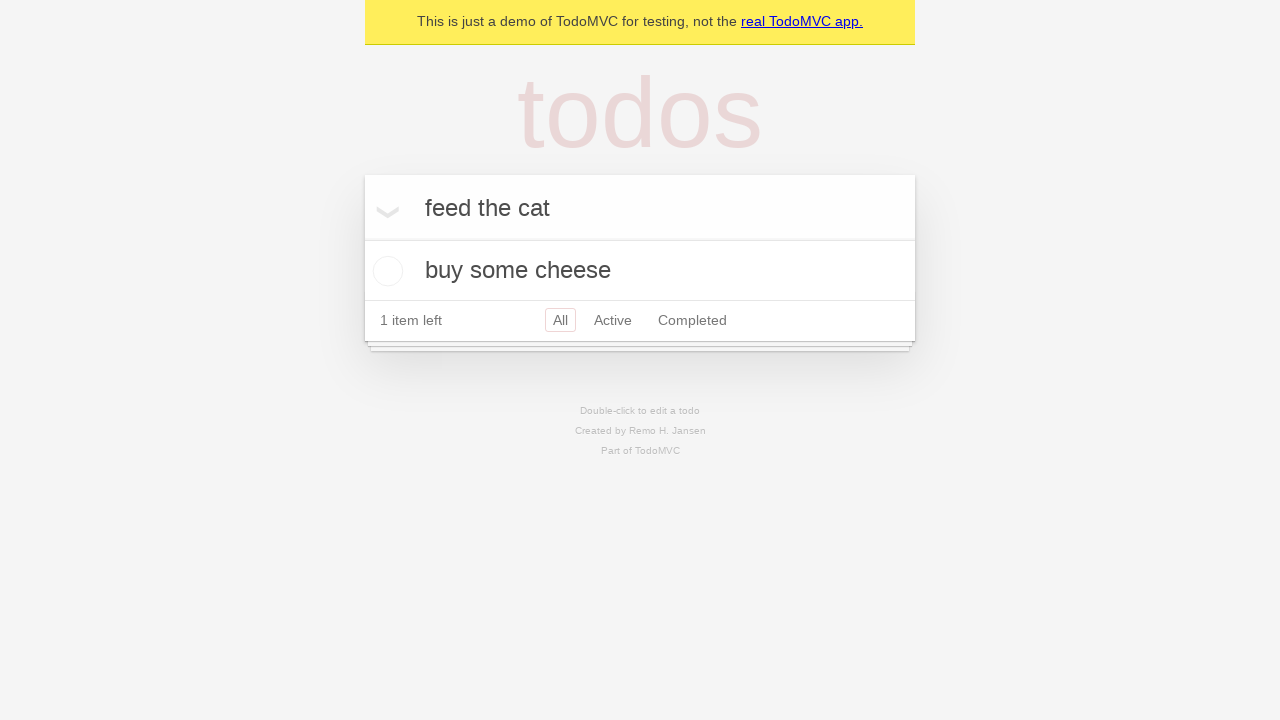

Pressed Enter to add second todo item on internal:attr=[placeholder="What needs to be done?"i]
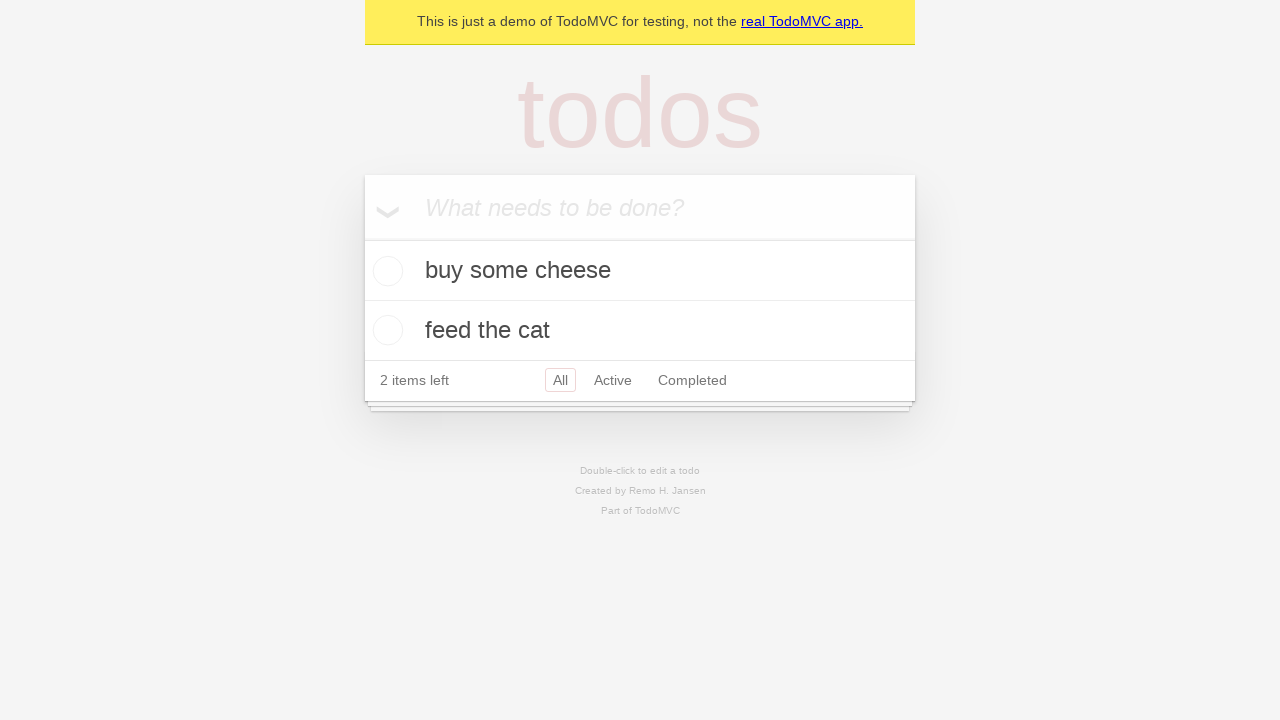

Filled todo input with 'book a doctors appointment' on internal:attr=[placeholder="What needs to be done?"i]
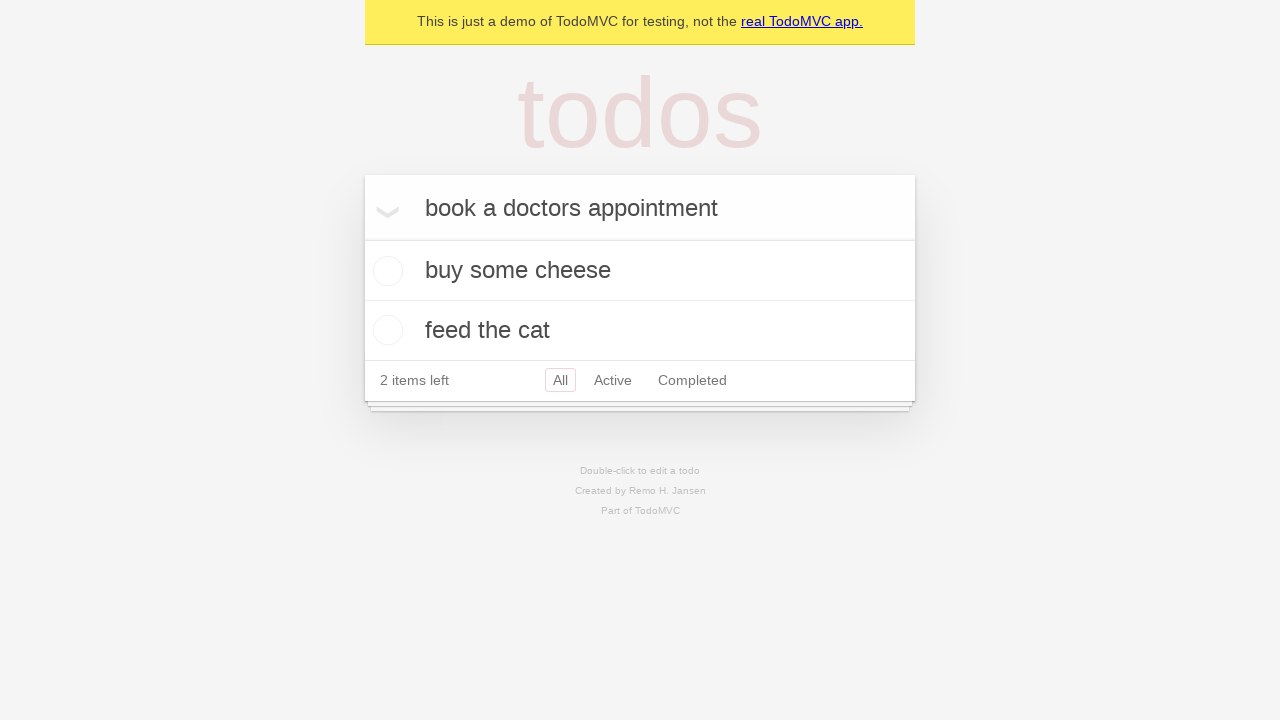

Pressed Enter to add third todo item on internal:attr=[placeholder="What needs to be done?"i]
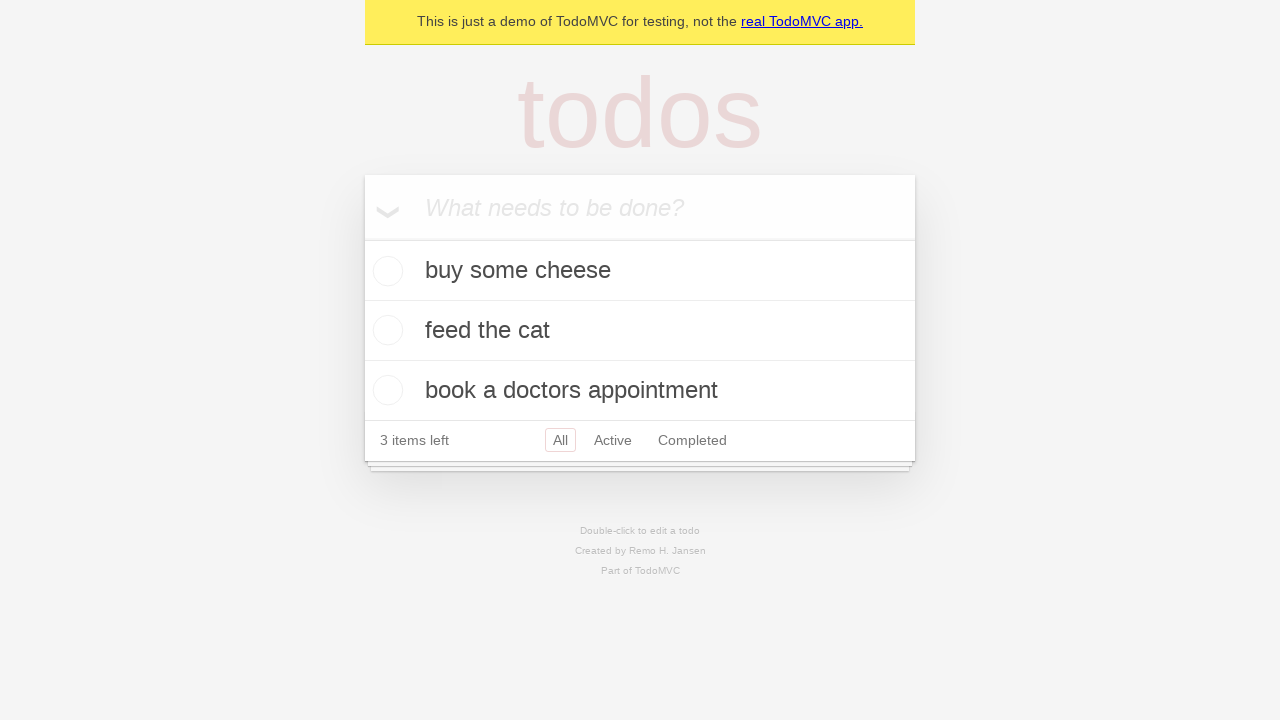

Waited for all three todo items to load
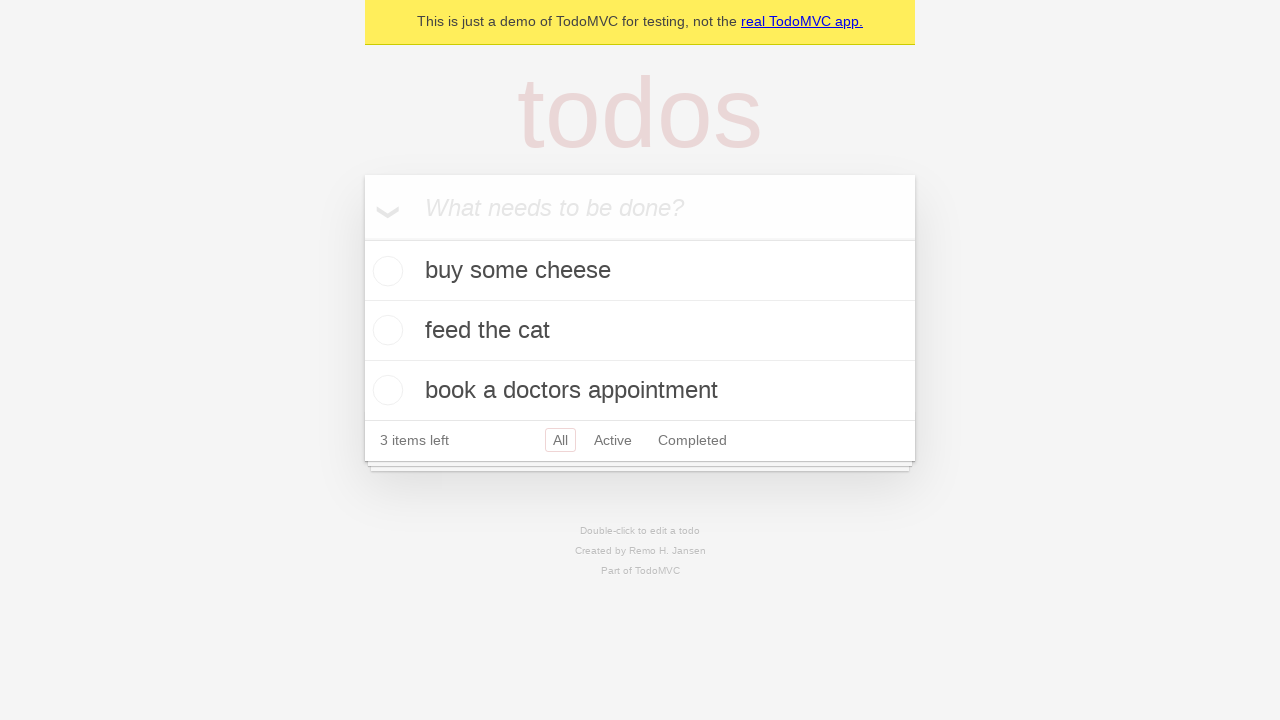

Checked the first todo item as completed at (385, 271) on .todo-list li .toggle >> nth=0
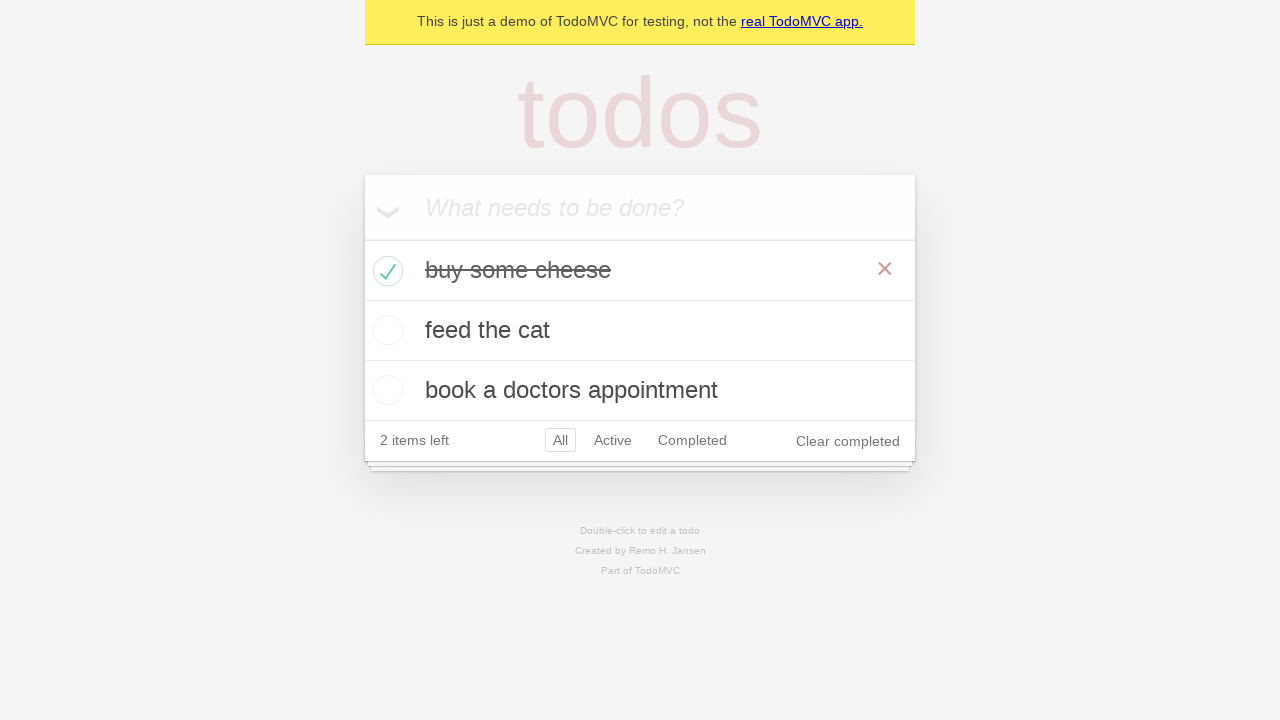

Clear completed button is now visible
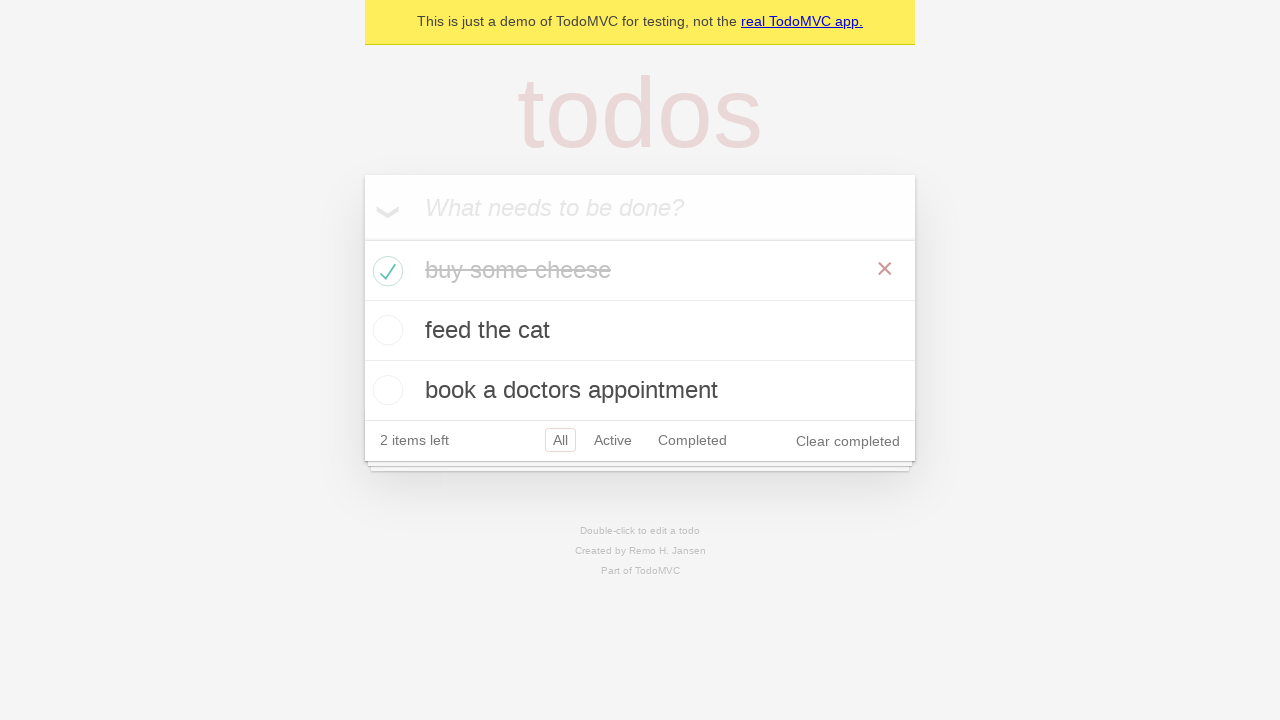

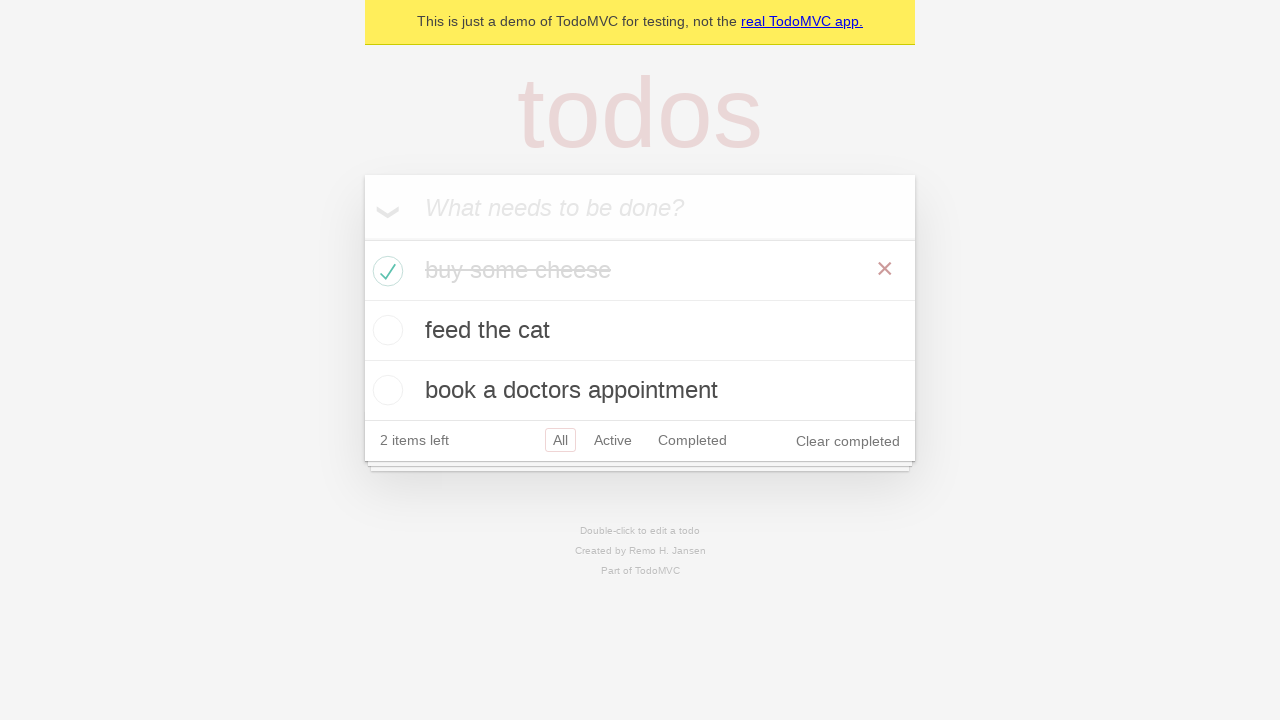